Tests code copy buttons by clicking them and verifying clipboard contents are correctly copied

Starting URL: https://docs.etherlink.com/get-started/network-information

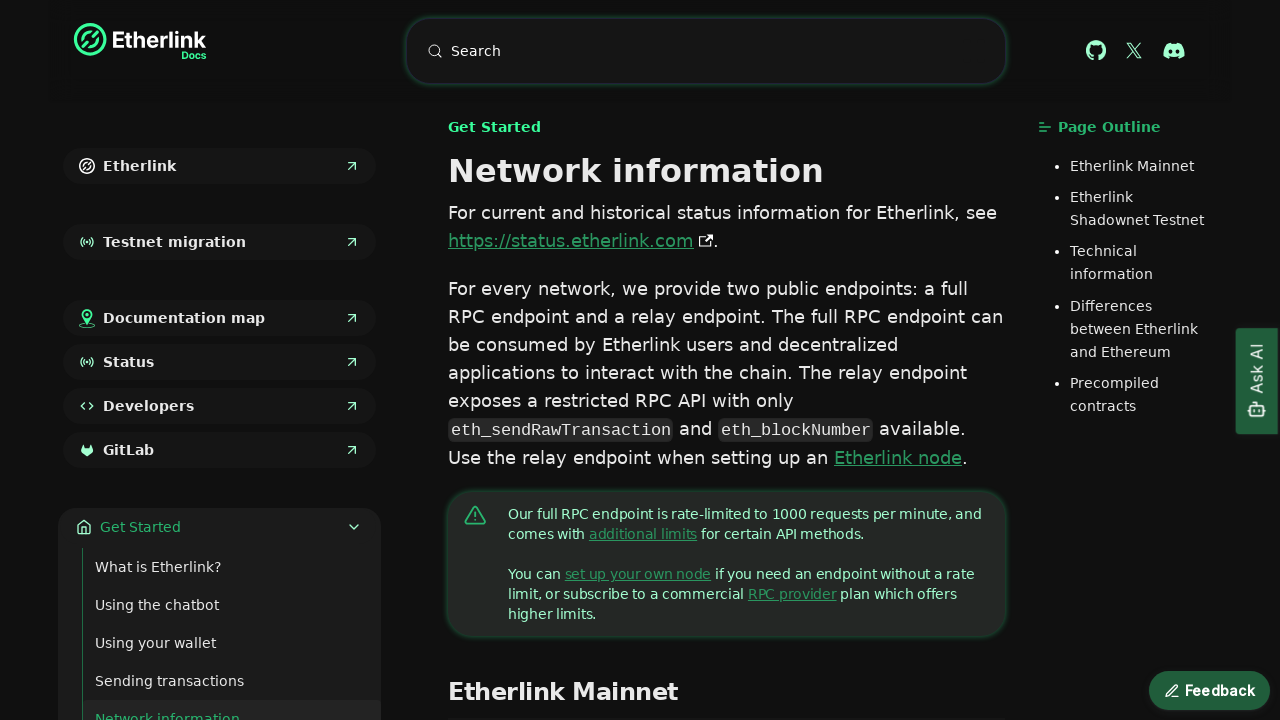

Granted clipboard-read permissions
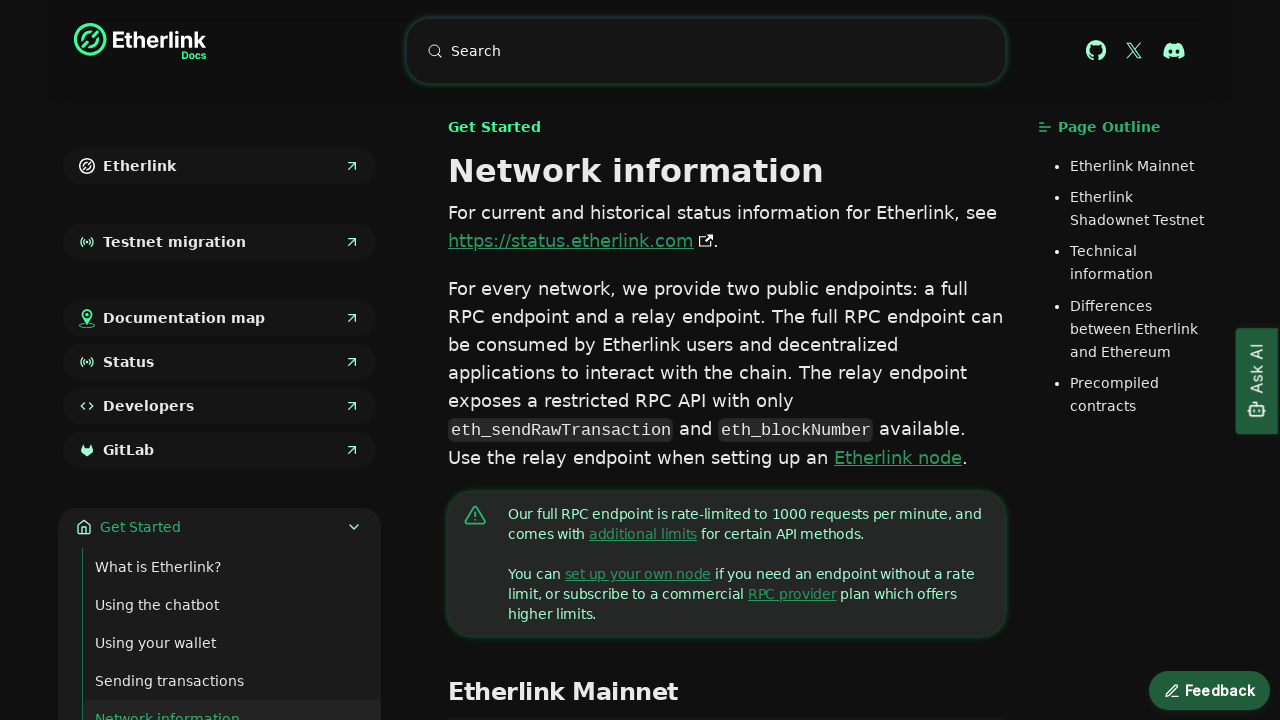

Clicked mainnet address copy button at (768, 361) on xpath=//a[@href="https://tzkt.io/sr1Ghq66tYK9y3r8CC1Tf8i8m5nxh8nTvZEf"]/followin
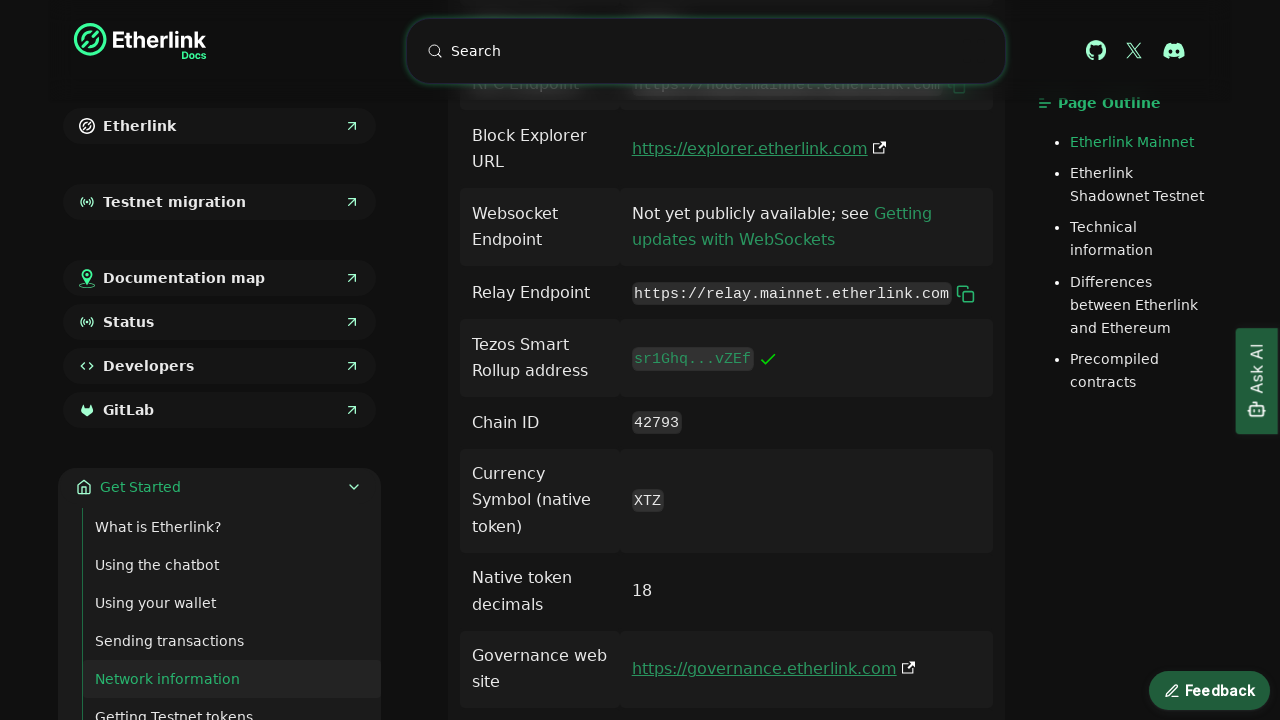

Retrieved clipboard content after mainnet address copy
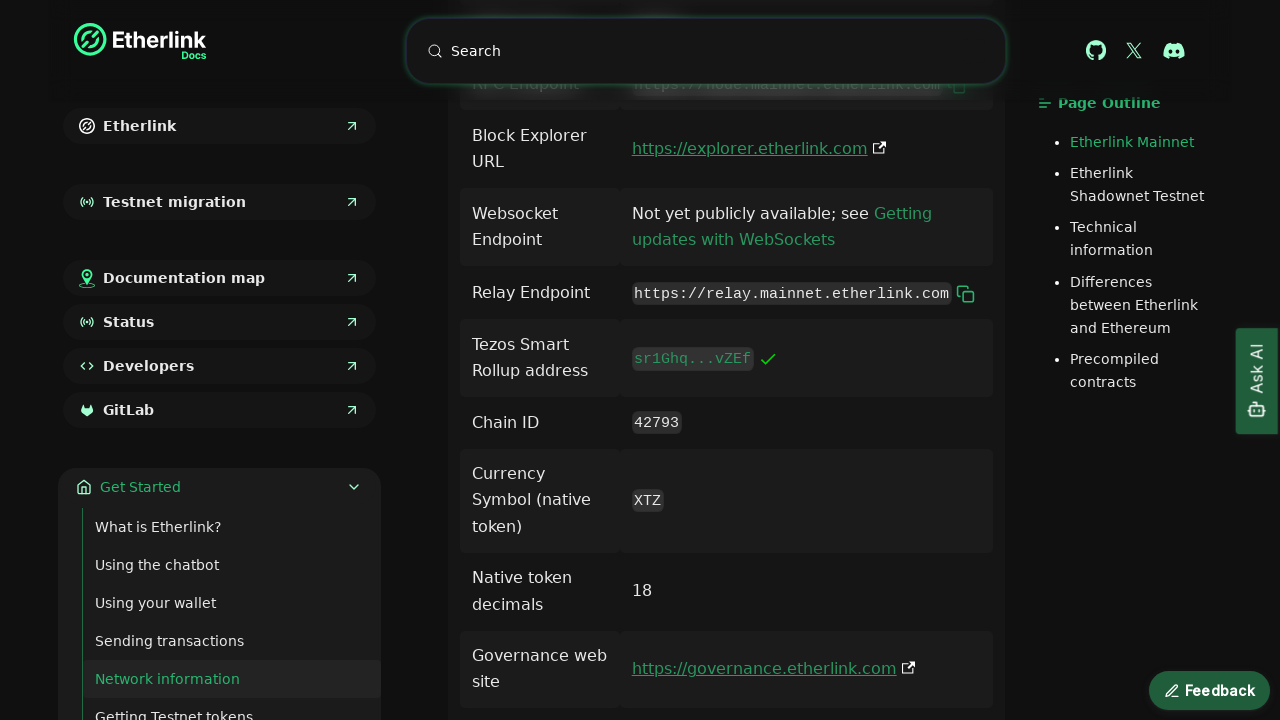

Verified mainnet address 'sr1Ghq66tYK9y3r8CC1Tf8i8m5nxh8nTvZEf' was correctly copied to clipboard
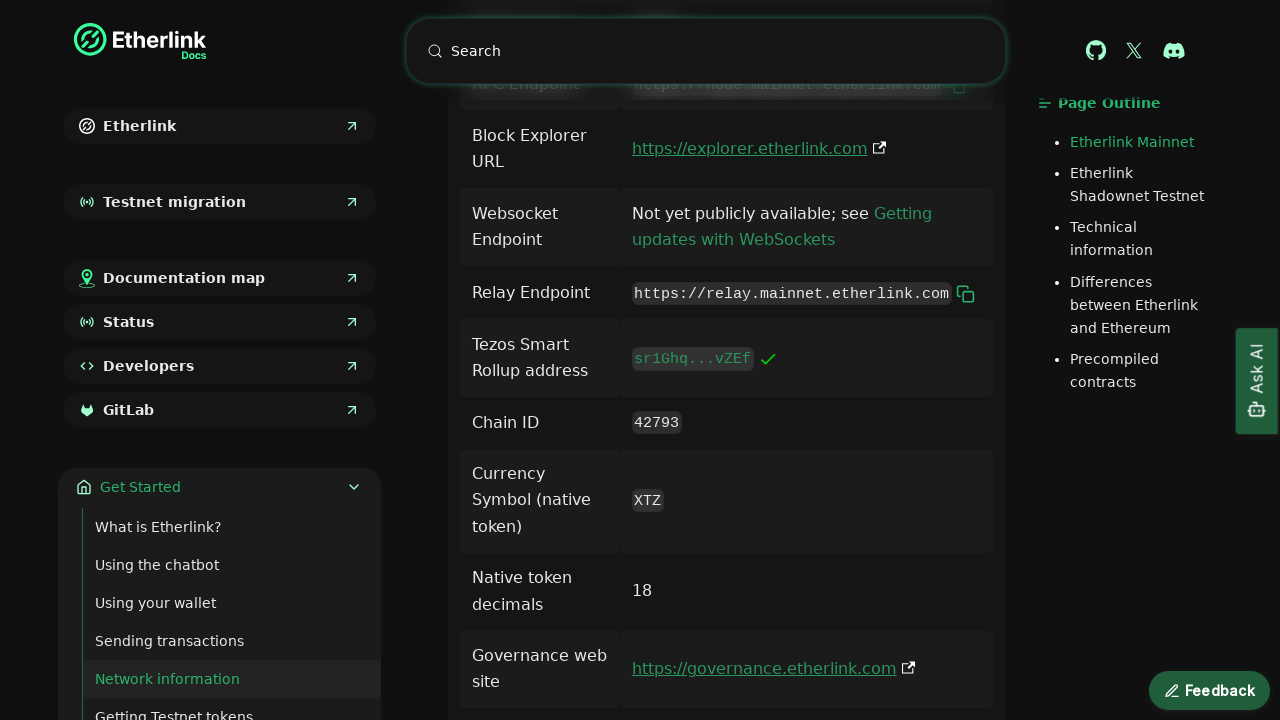

Clicked RPC URL copy button at (957, 709) on xpath=//code[text()="https://node.mainnet.etherlink.com"]/following-sibling::but
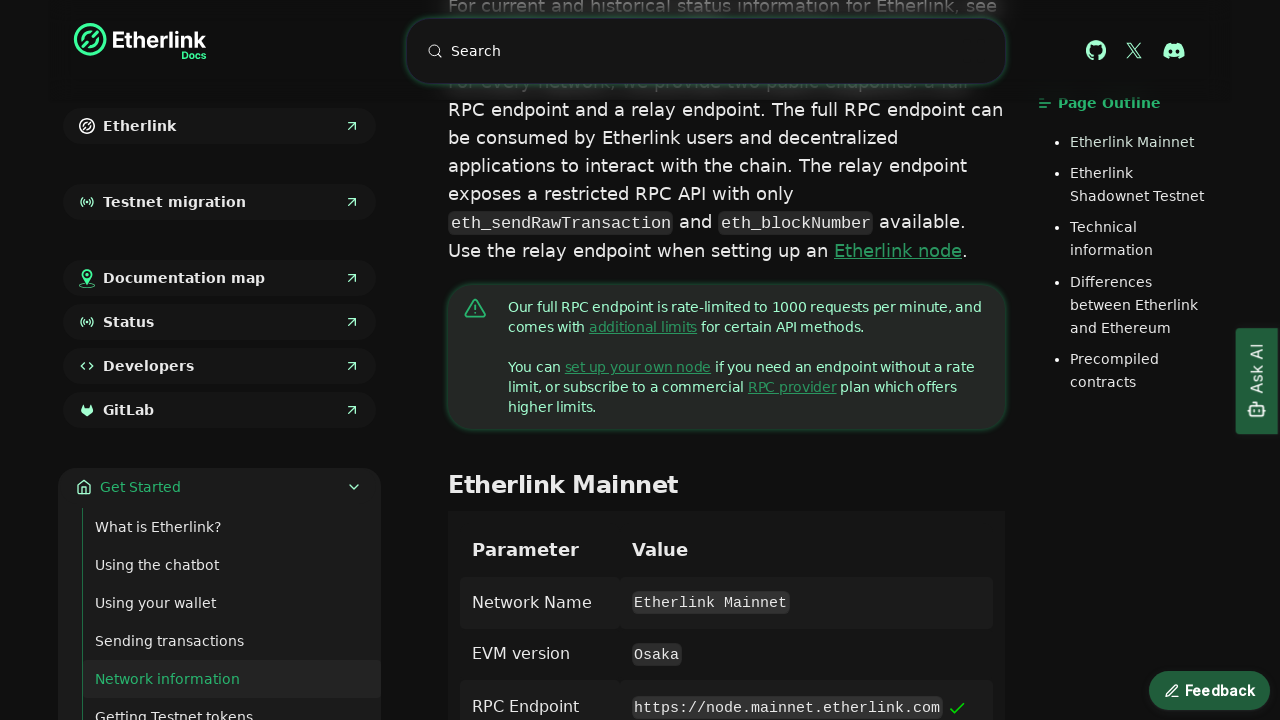

Retrieved clipboard content after RPC URL copy
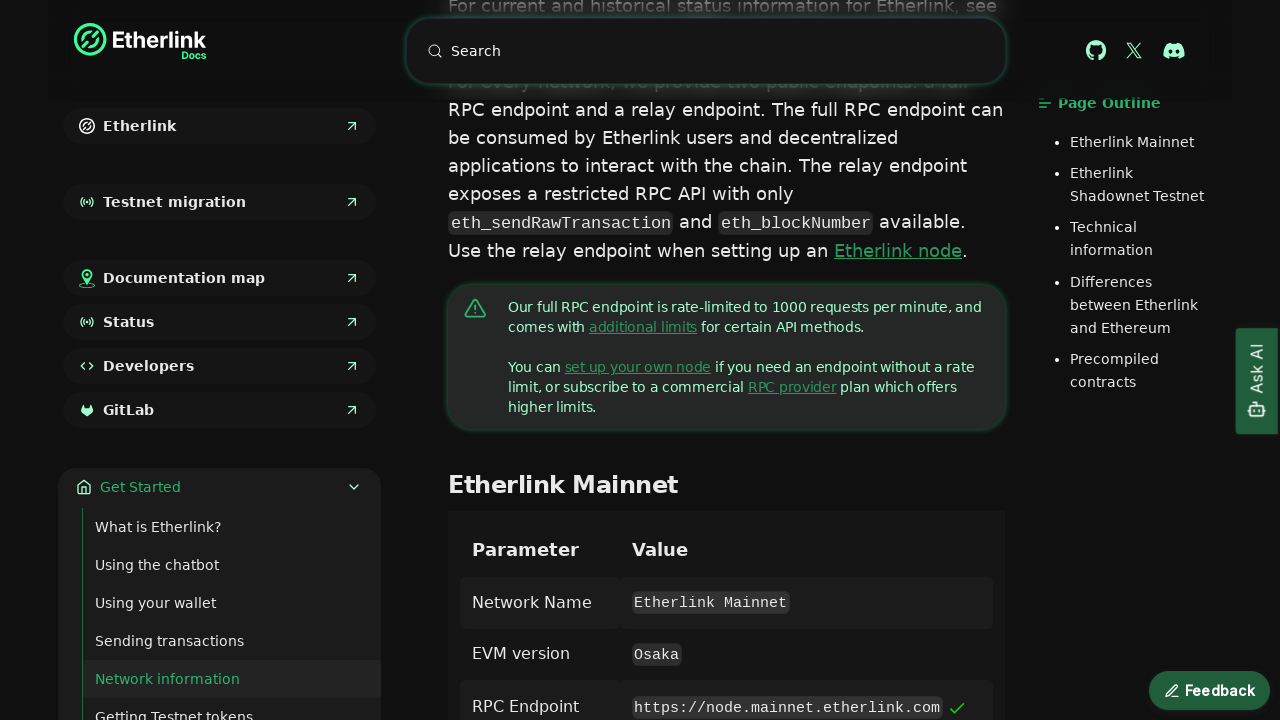

Verified RPC URL 'https://node.mainnet.etherlink.com' was correctly copied to clipboard
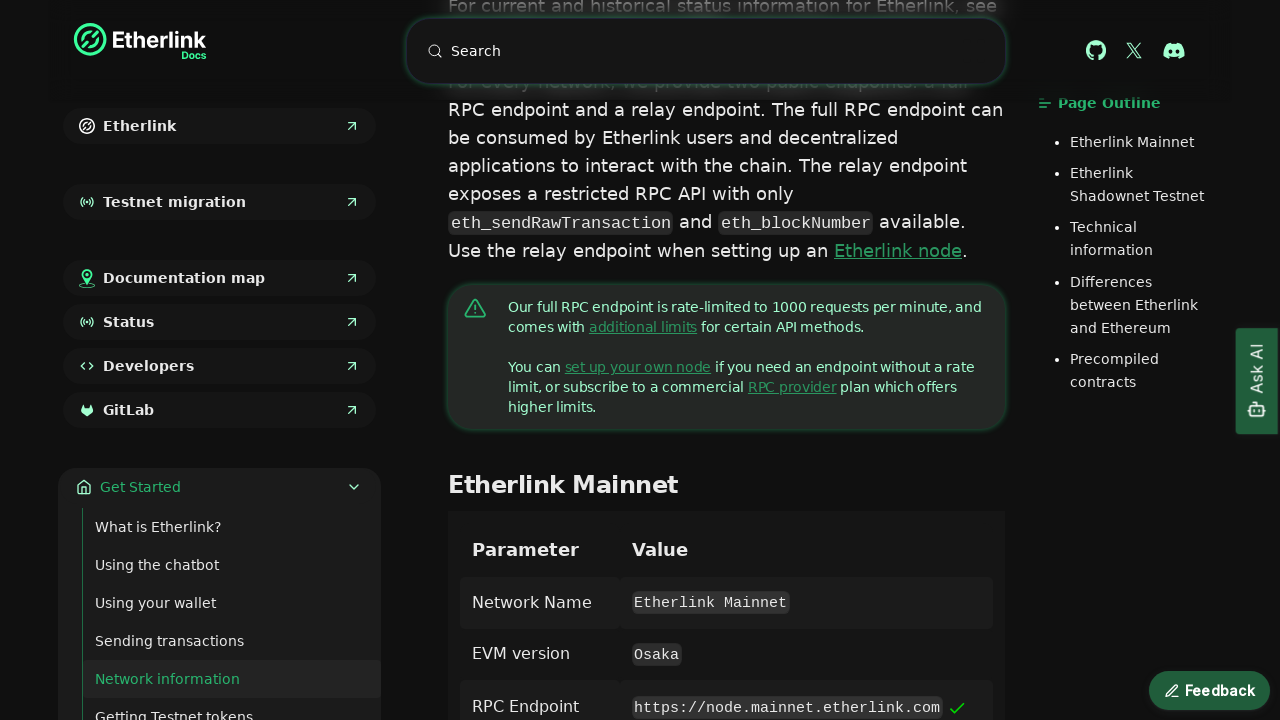

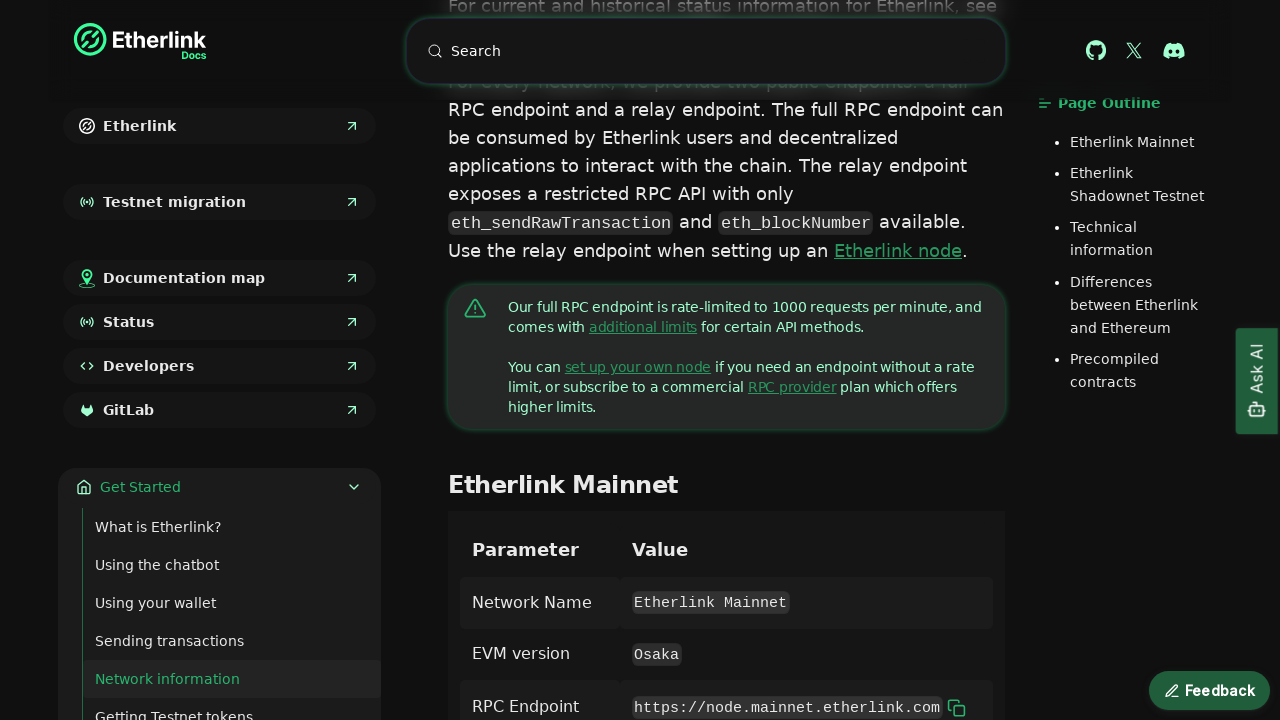